Tests displaying all items using the All filter after viewing filtered lists.

Starting URL: https://demo.playwright.dev/todomvc

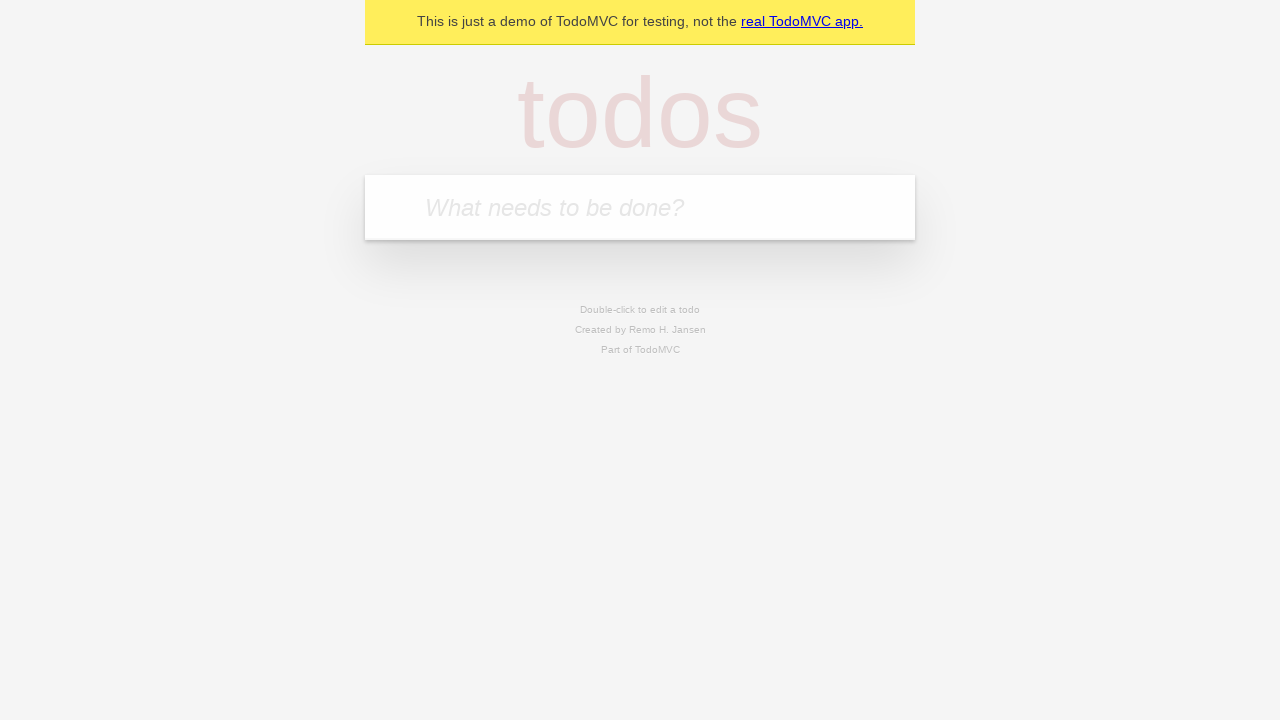

Filled todo input with 'buy some cheese' on internal:attr=[placeholder="What needs to be done?"i]
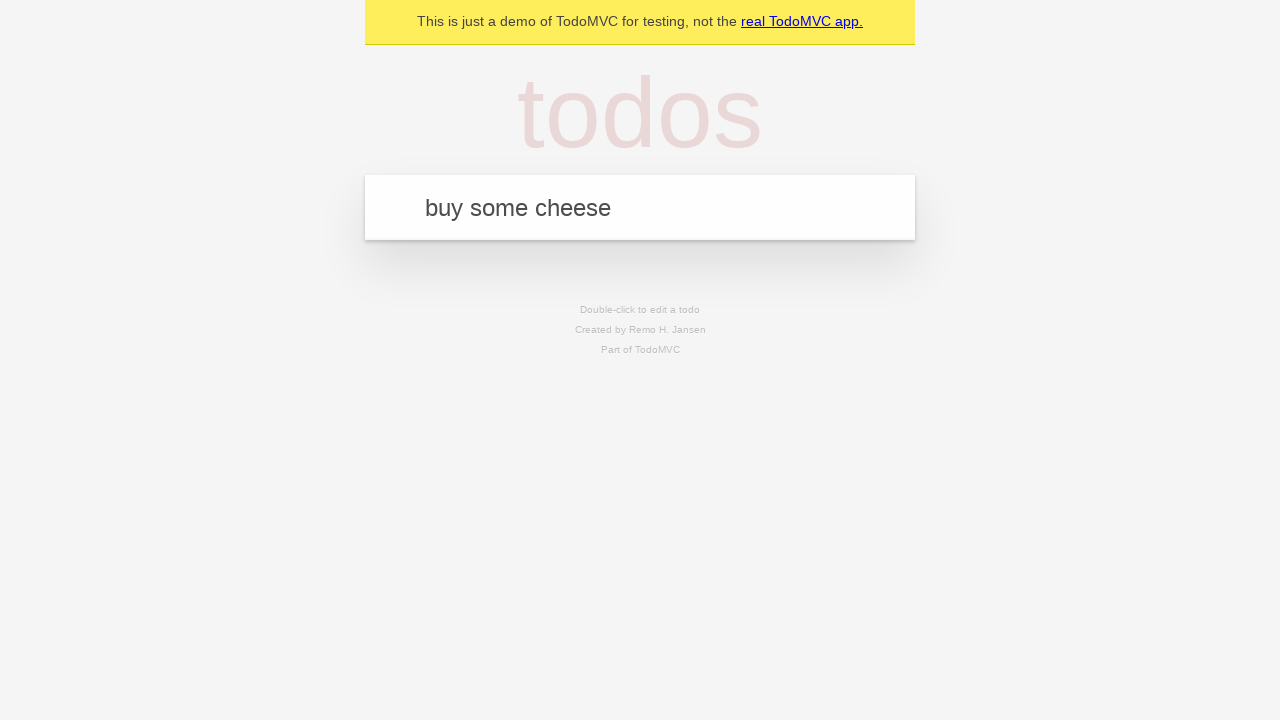

Pressed Enter to add todo 'buy some cheese' on internal:attr=[placeholder="What needs to be done?"i]
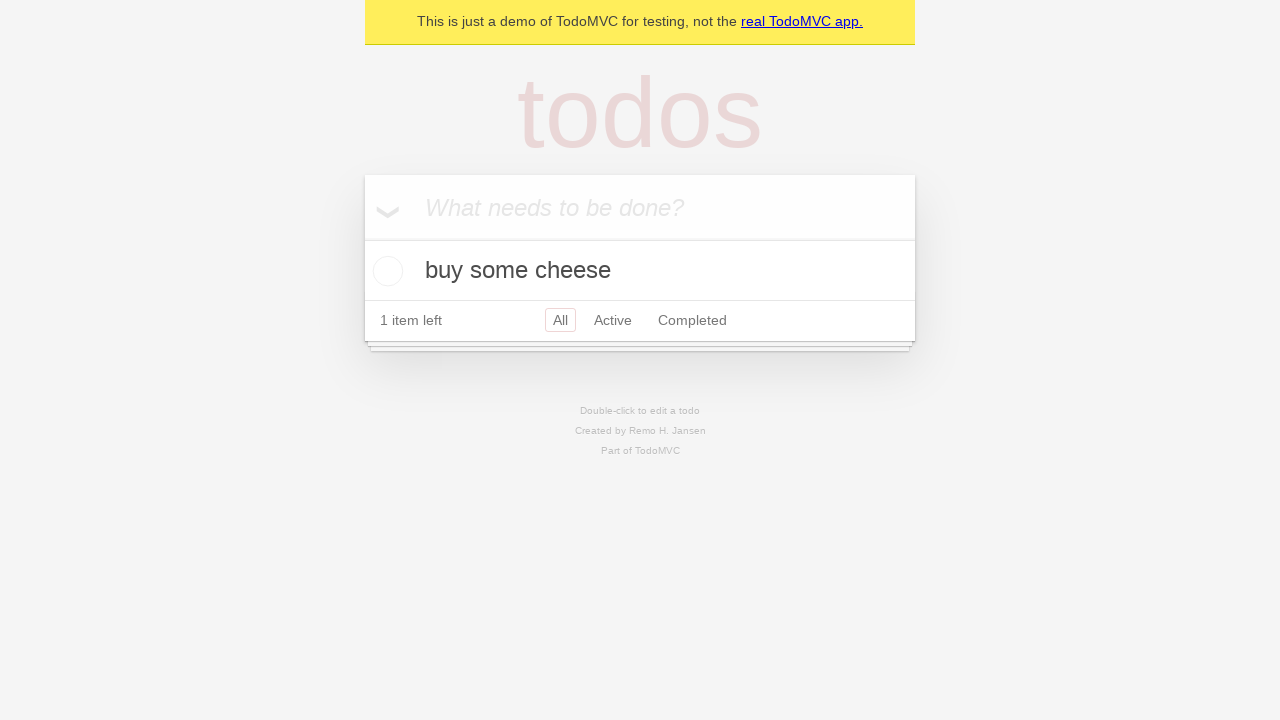

Filled todo input with 'feed the cat' on internal:attr=[placeholder="What needs to be done?"i]
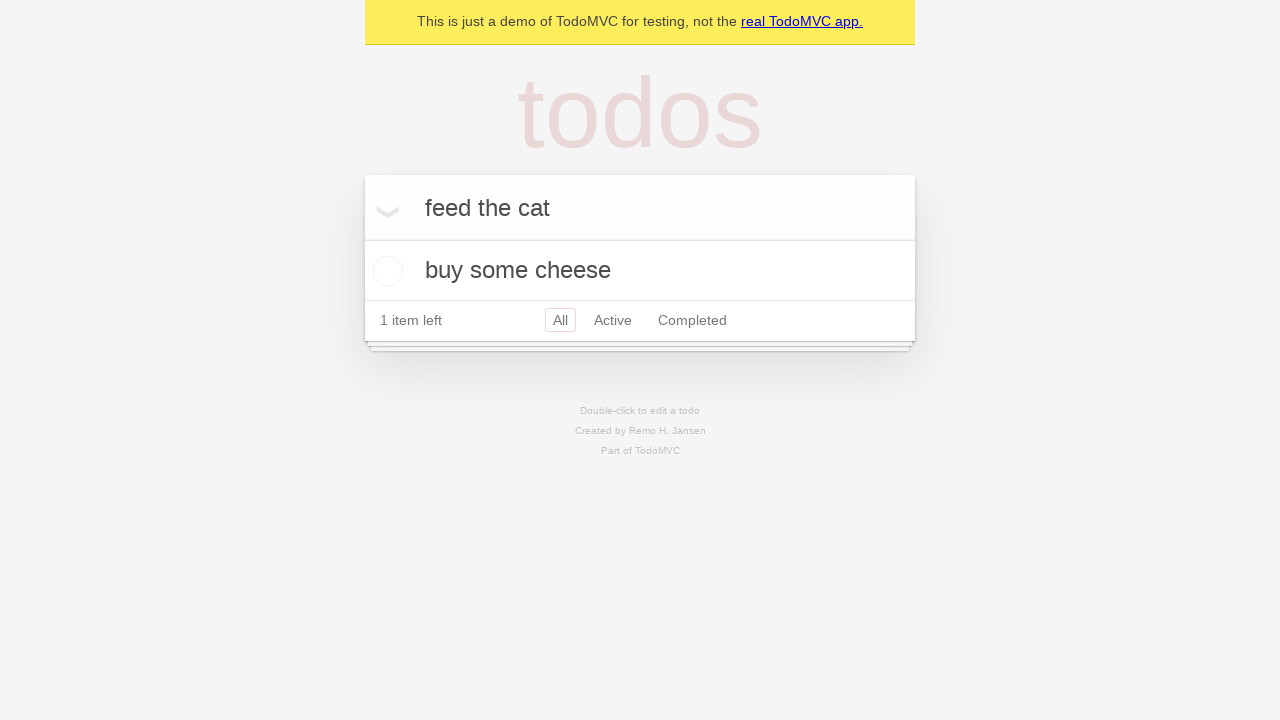

Pressed Enter to add todo 'feed the cat' on internal:attr=[placeholder="What needs to be done?"i]
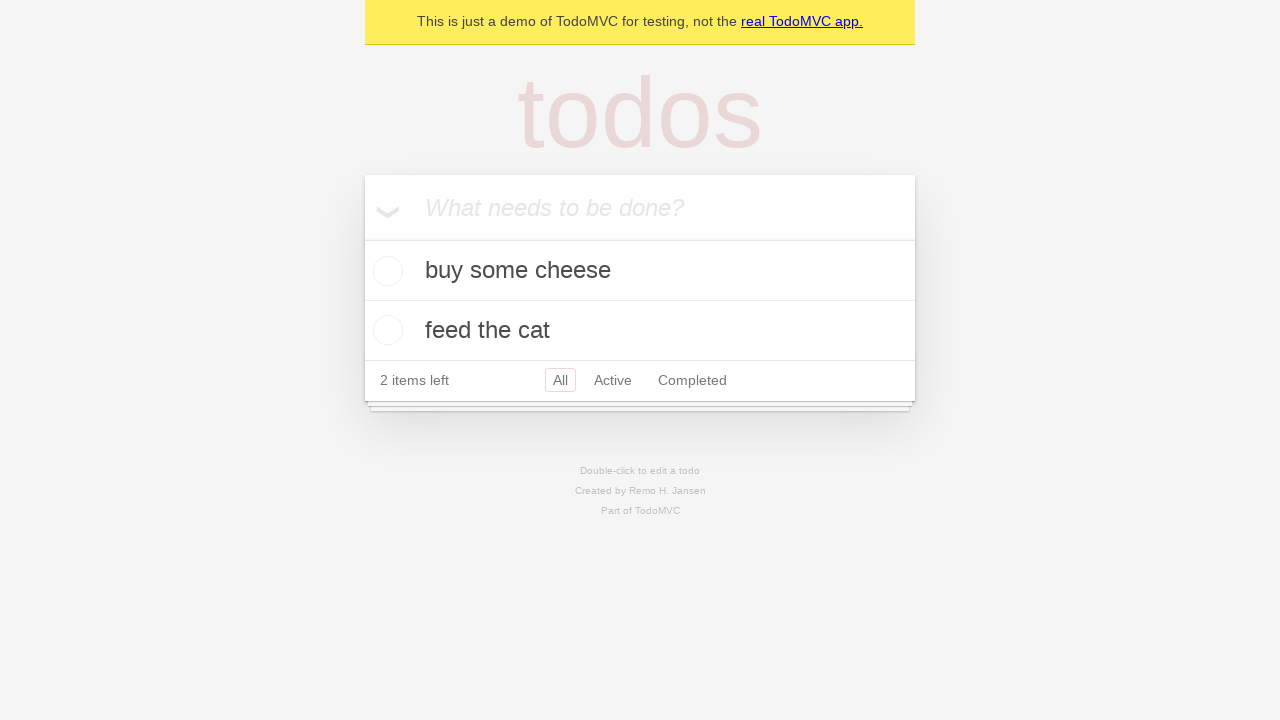

Filled todo input with 'book a doctors appointment' on internal:attr=[placeholder="What needs to be done?"i]
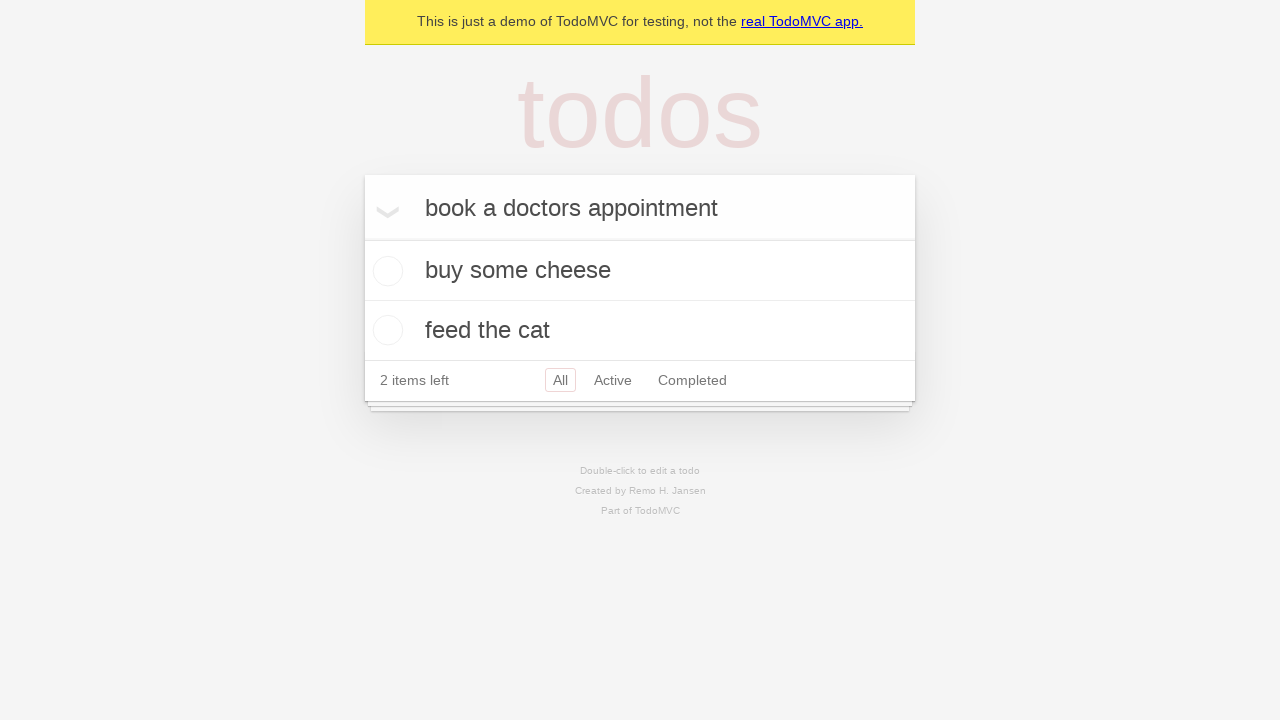

Pressed Enter to add todo 'book a doctors appointment' on internal:attr=[placeholder="What needs to be done?"i]
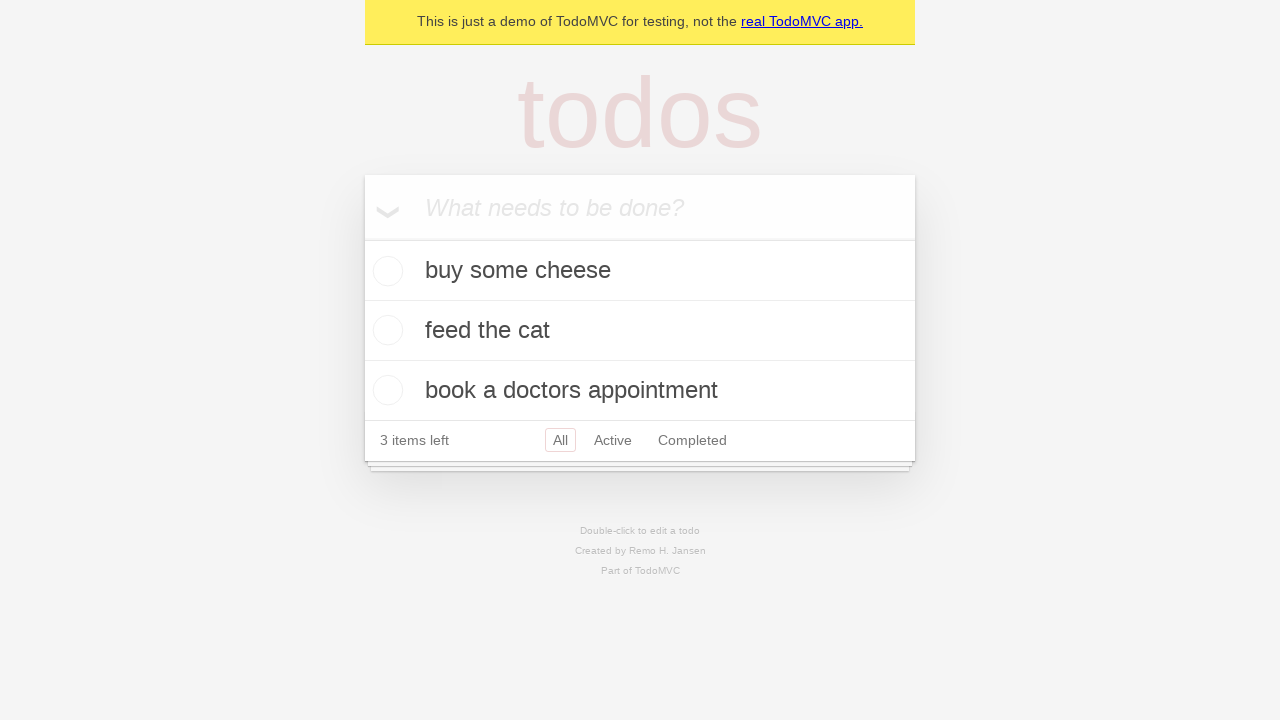

All 3 todo items loaded
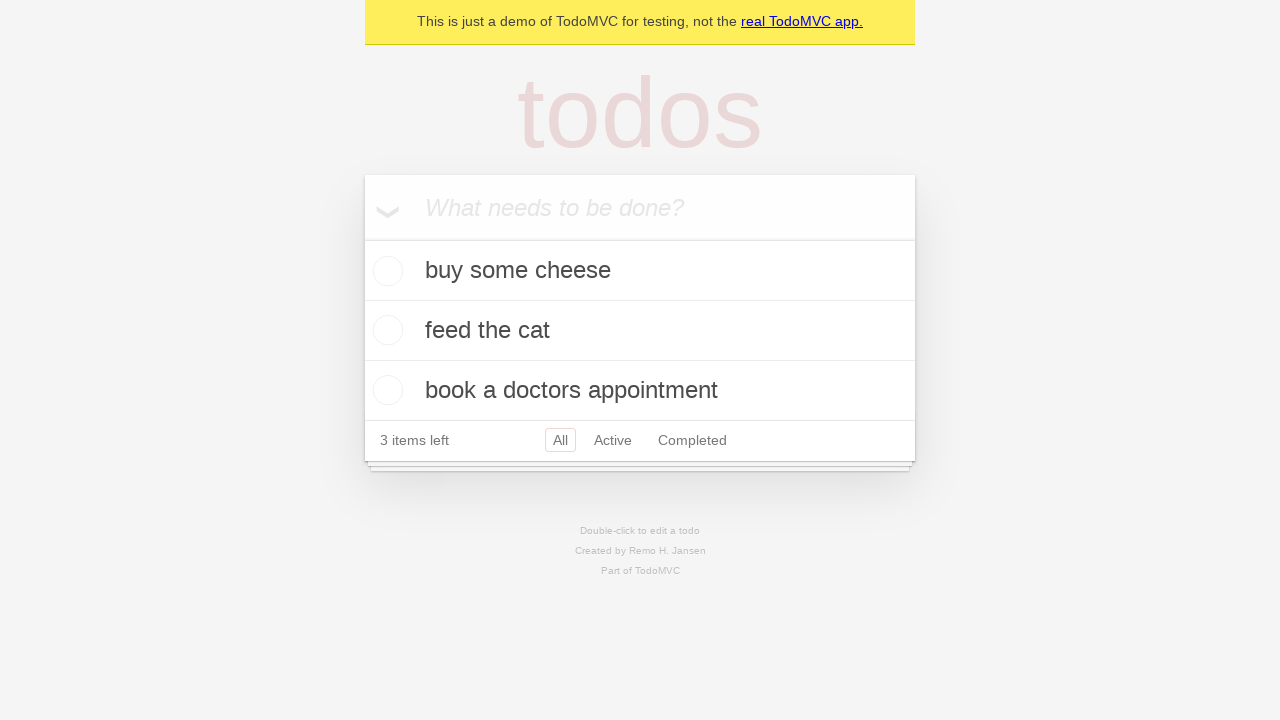

Checked the second todo item checkbox at (385, 330) on internal:testid=[data-testid="todo-item"s] >> nth=1 >> internal:role=checkbox
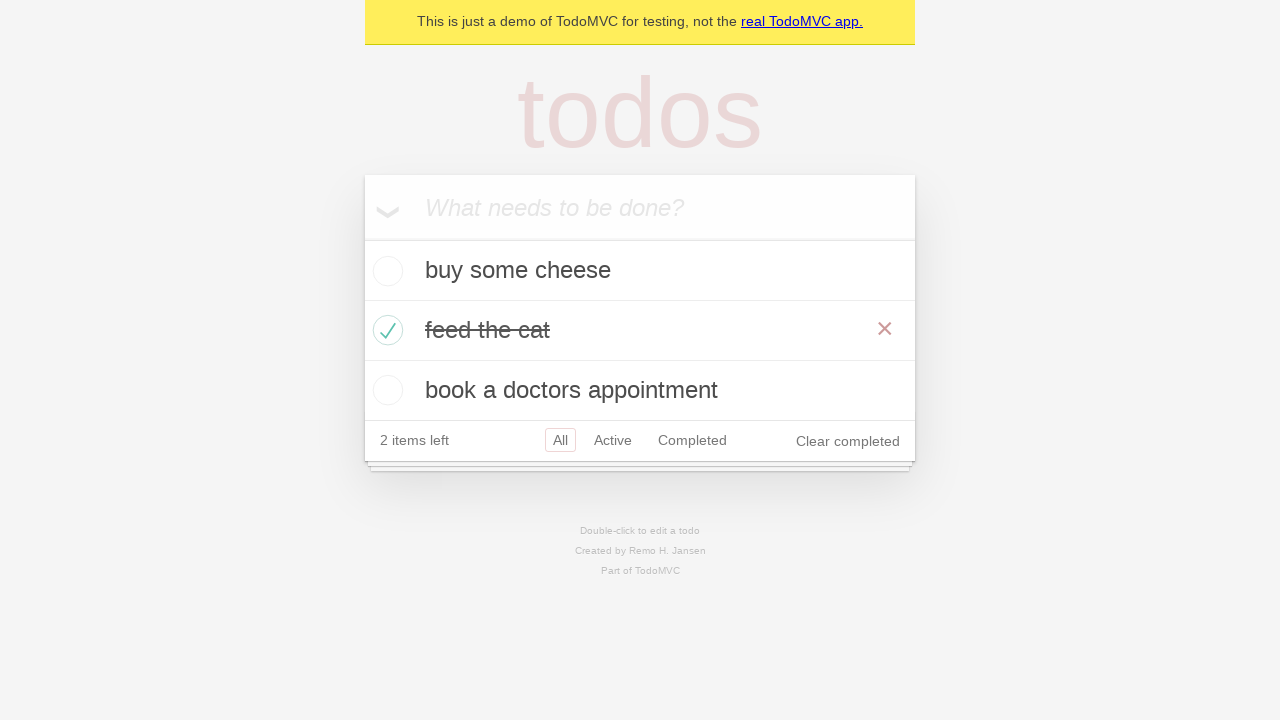

Clicked 'Active' filter to show active items only at (613, 440) on internal:role=link[name="Active"i]
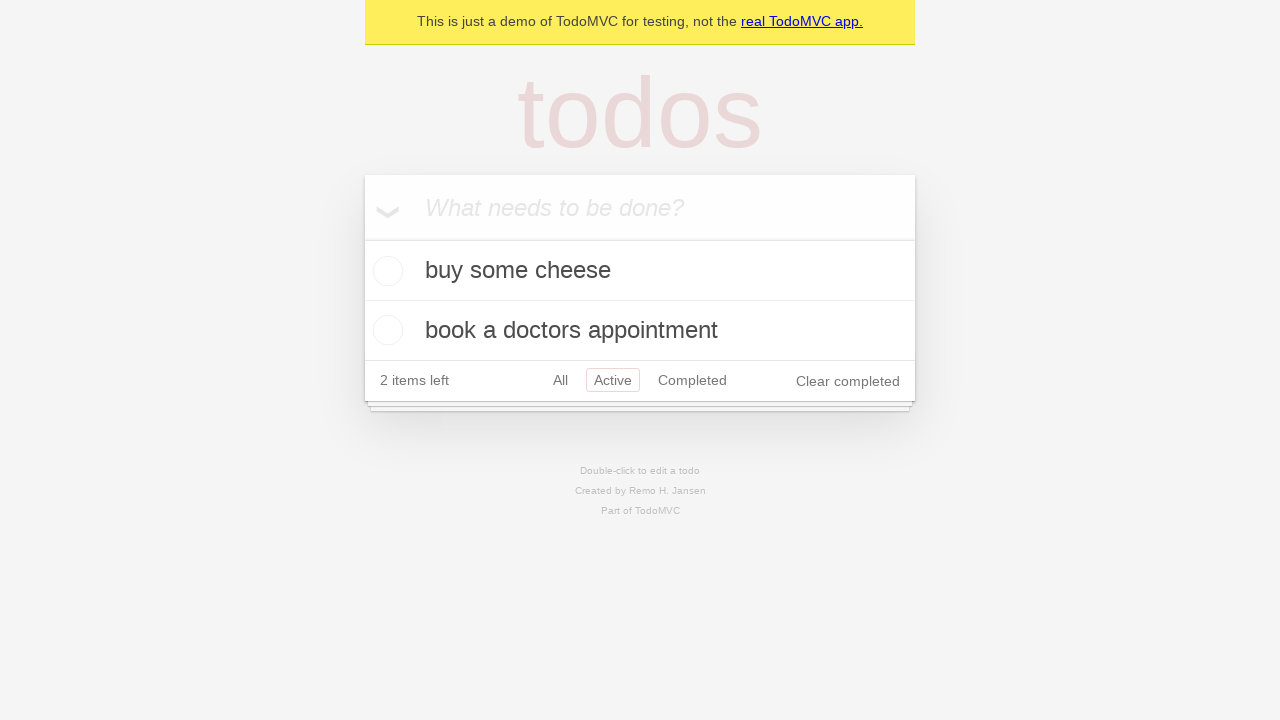

Clicked 'Completed' filter to show completed items only at (692, 380) on internal:role=link[name="Completed"i]
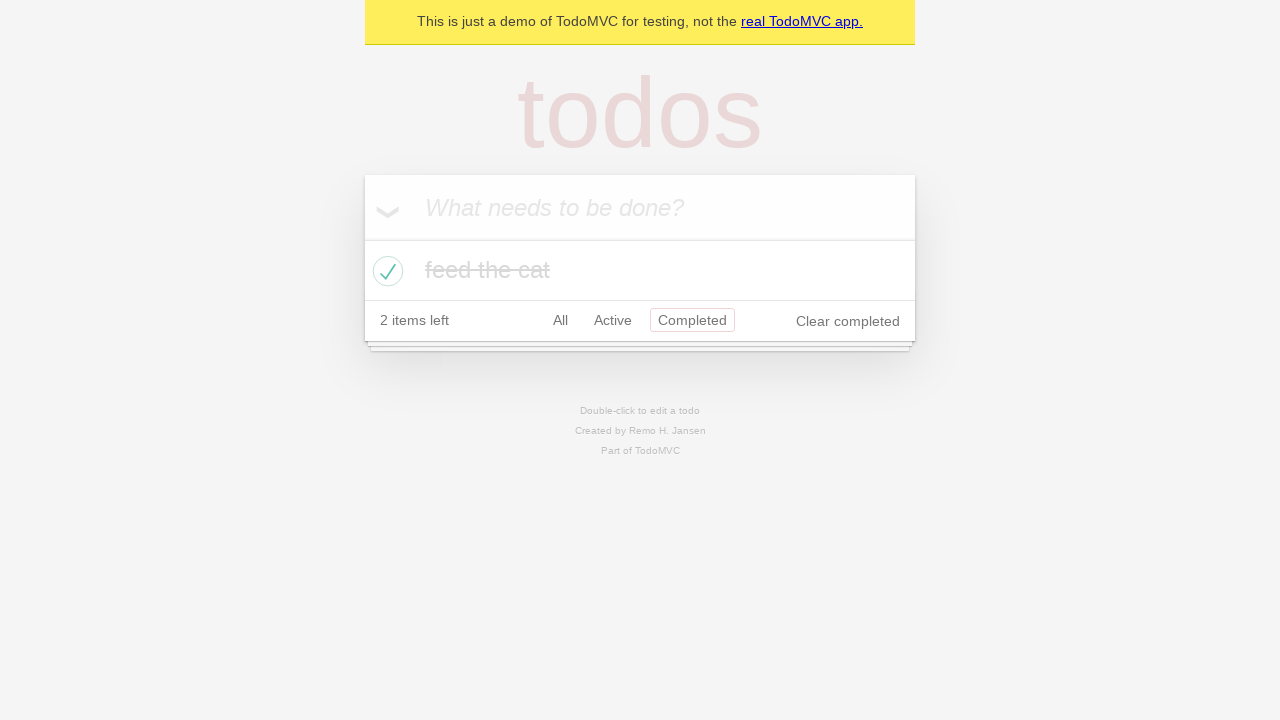

Clicked 'All' filter to display all items at (560, 320) on internal:role=link[name="All"i]
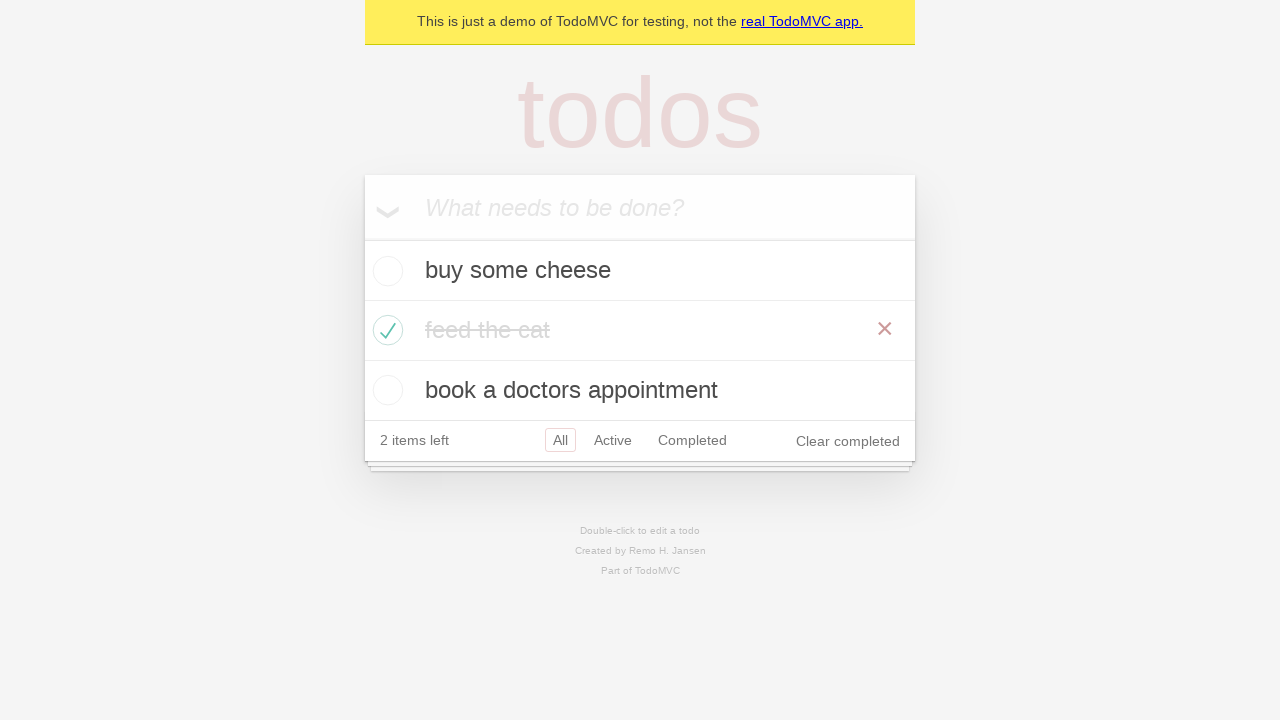

All 3 todo items are now displayed after selecting 'All' filter
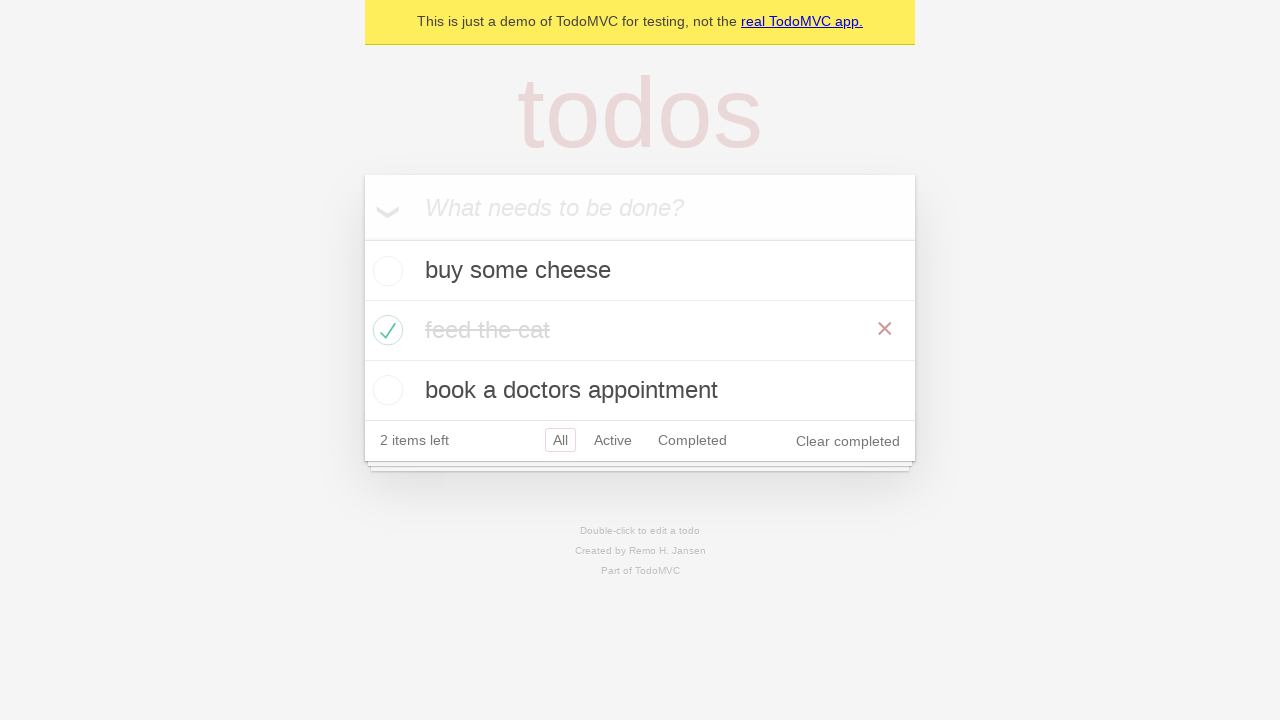

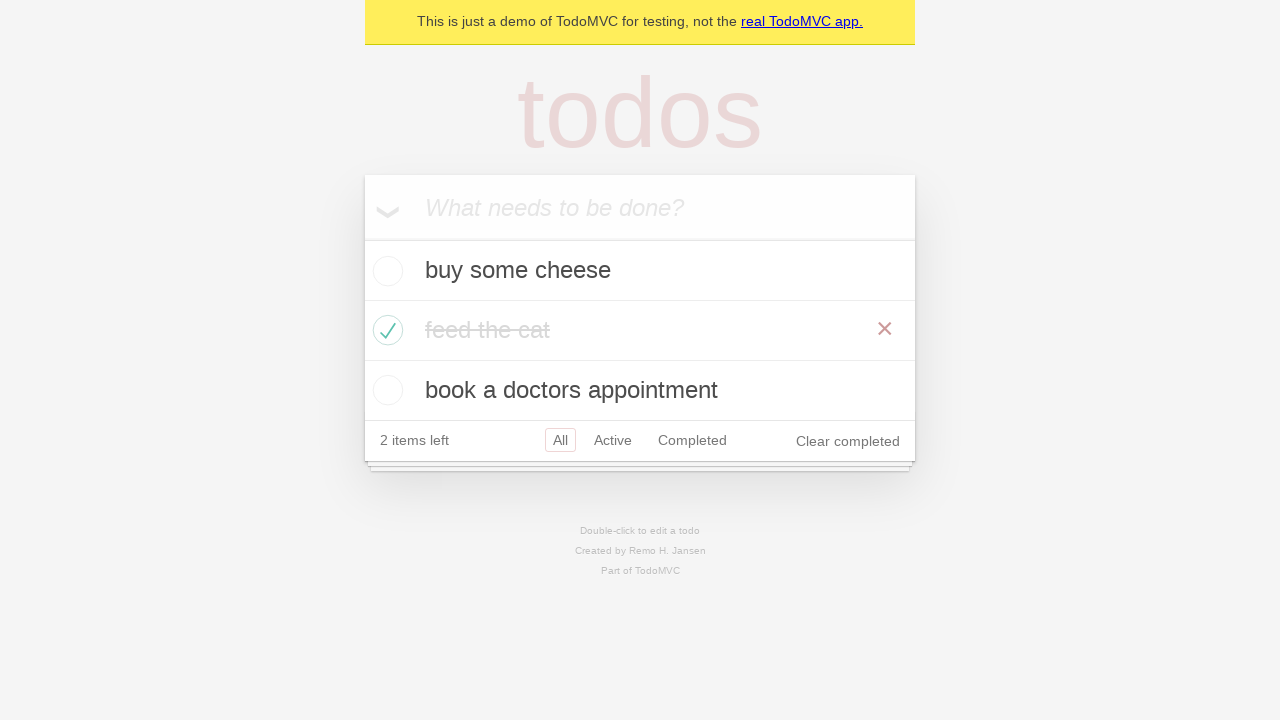